Fills out a comprehensive practice form including personal details, date of birth selection, subjects, hobbies, address, and state/city dropdowns, then verifies the submitted data appears in a confirmation table.

Starting URL: https://demoqa.com/automation-practice-form

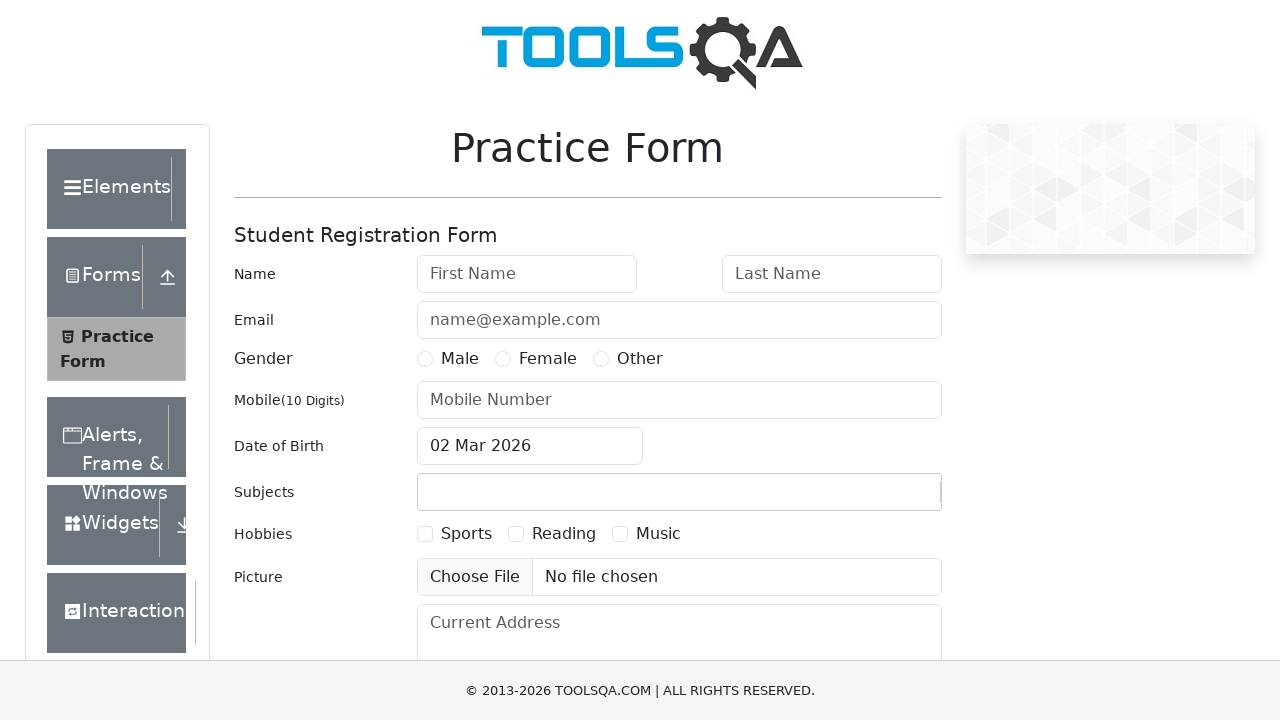

Removed fixed banner element
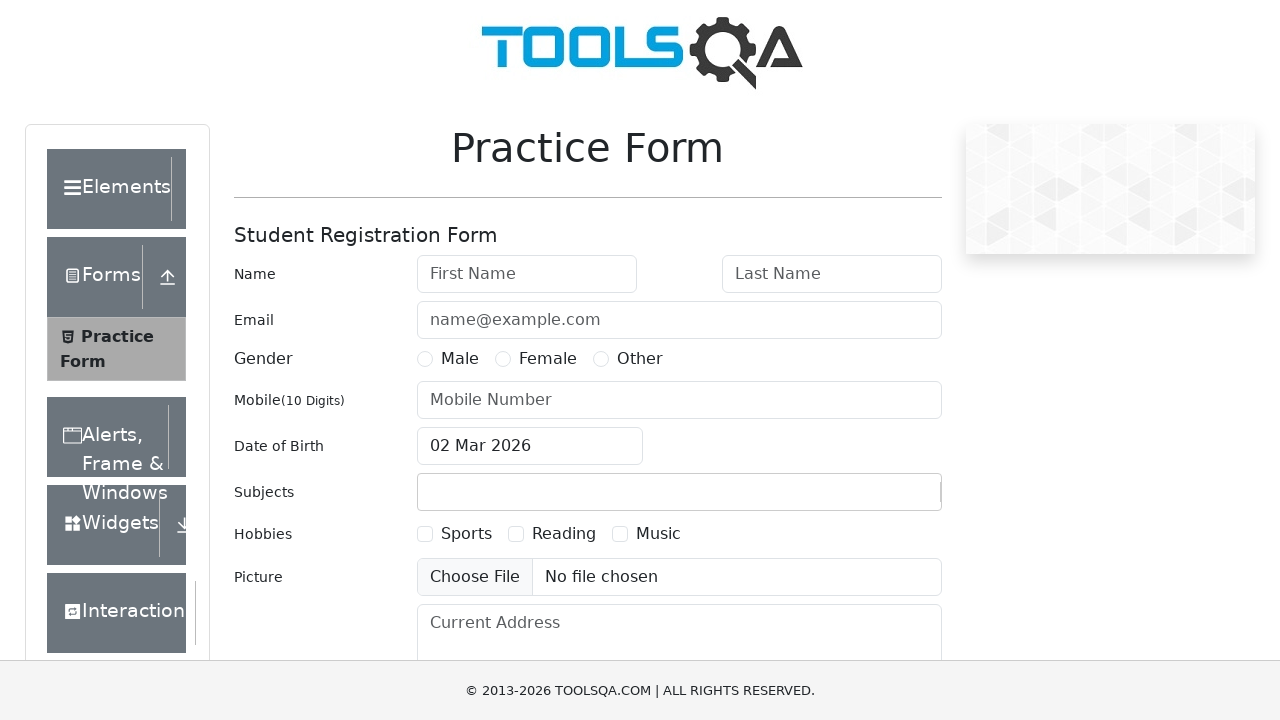

Removed footer element
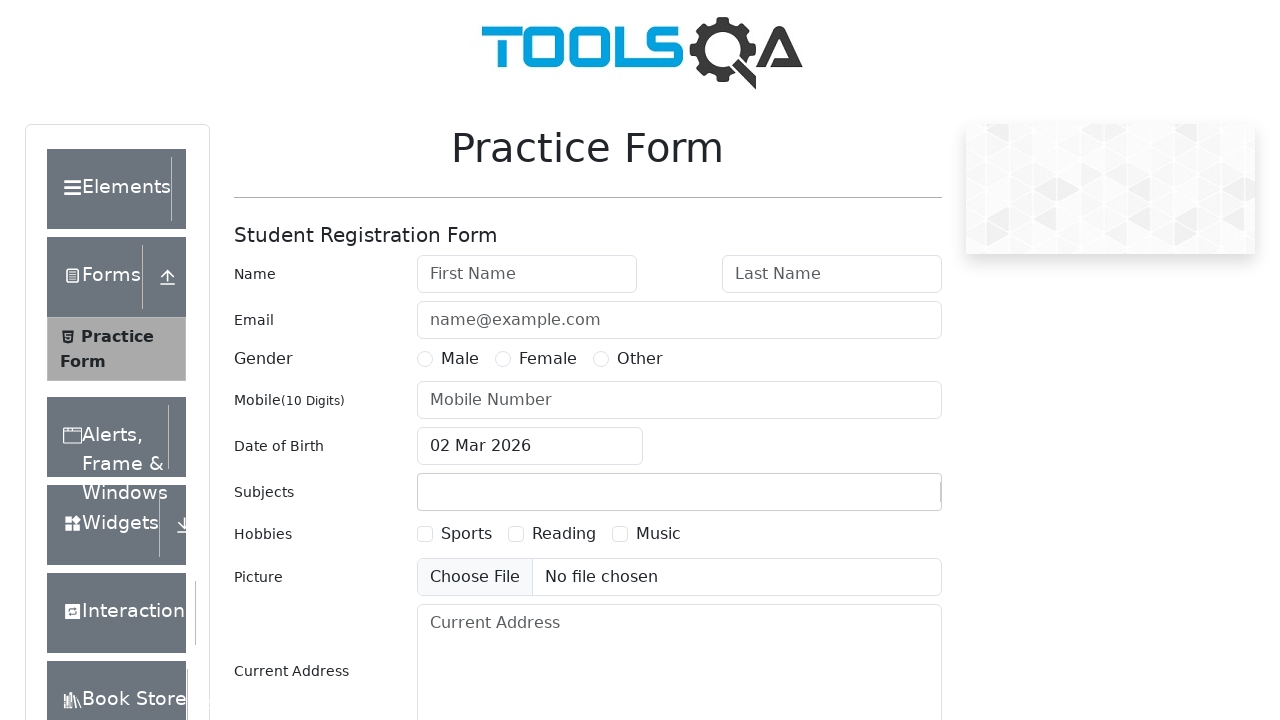

Filled first name with 'Vladimir' on #firstName
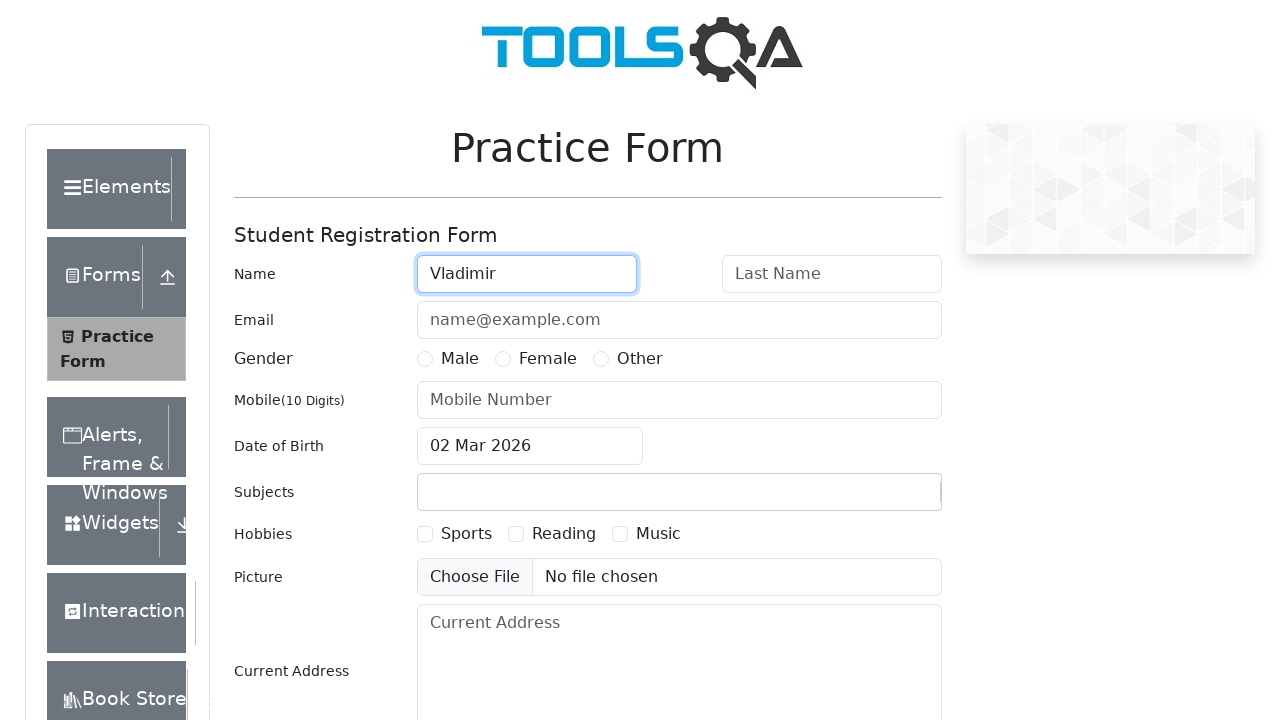

Filled last name with 'Alekseev' on #lastName
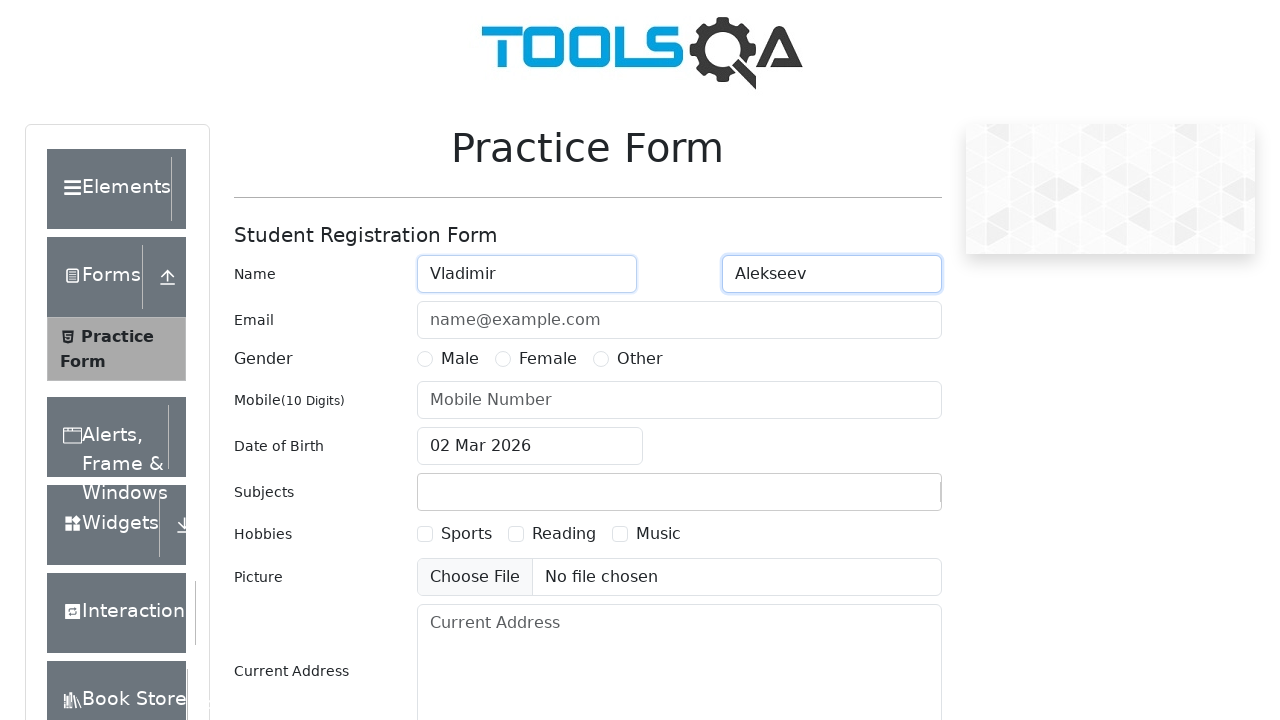

Filled email with 'aetirodev@gmail.com' on #userEmail
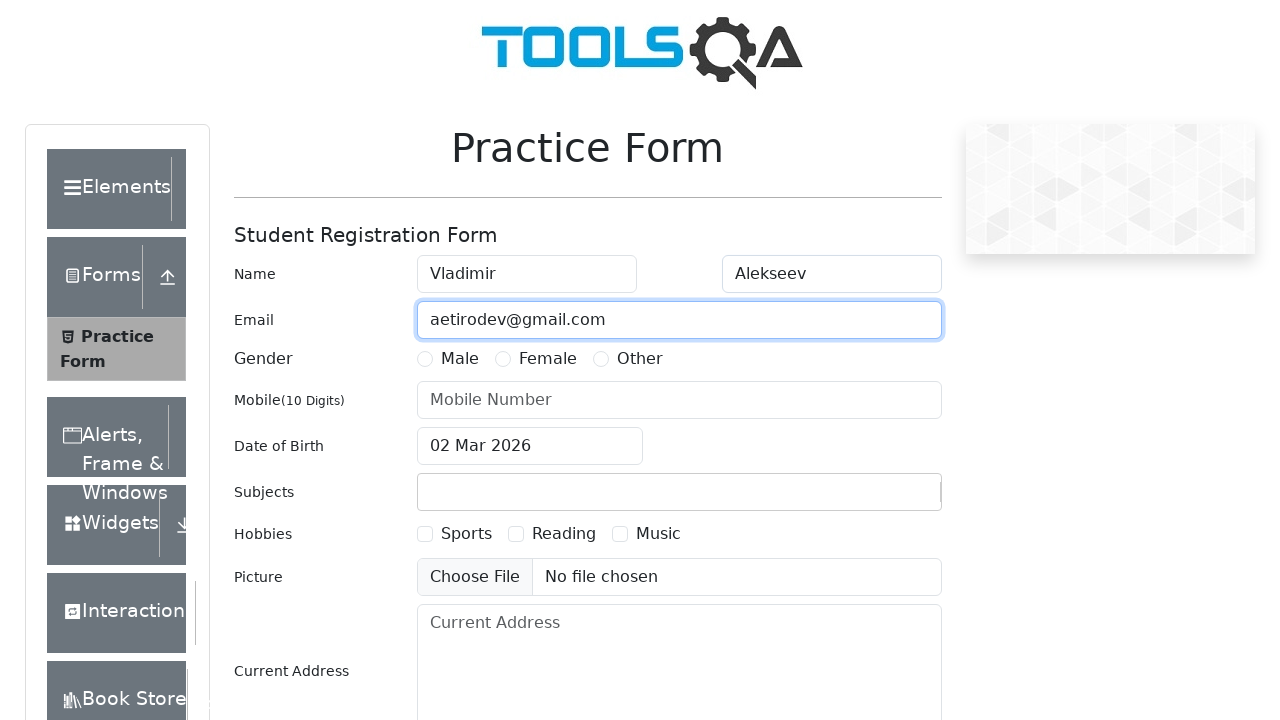

Selected gender as Male at (460, 359) on label[for='gender-radio-1']
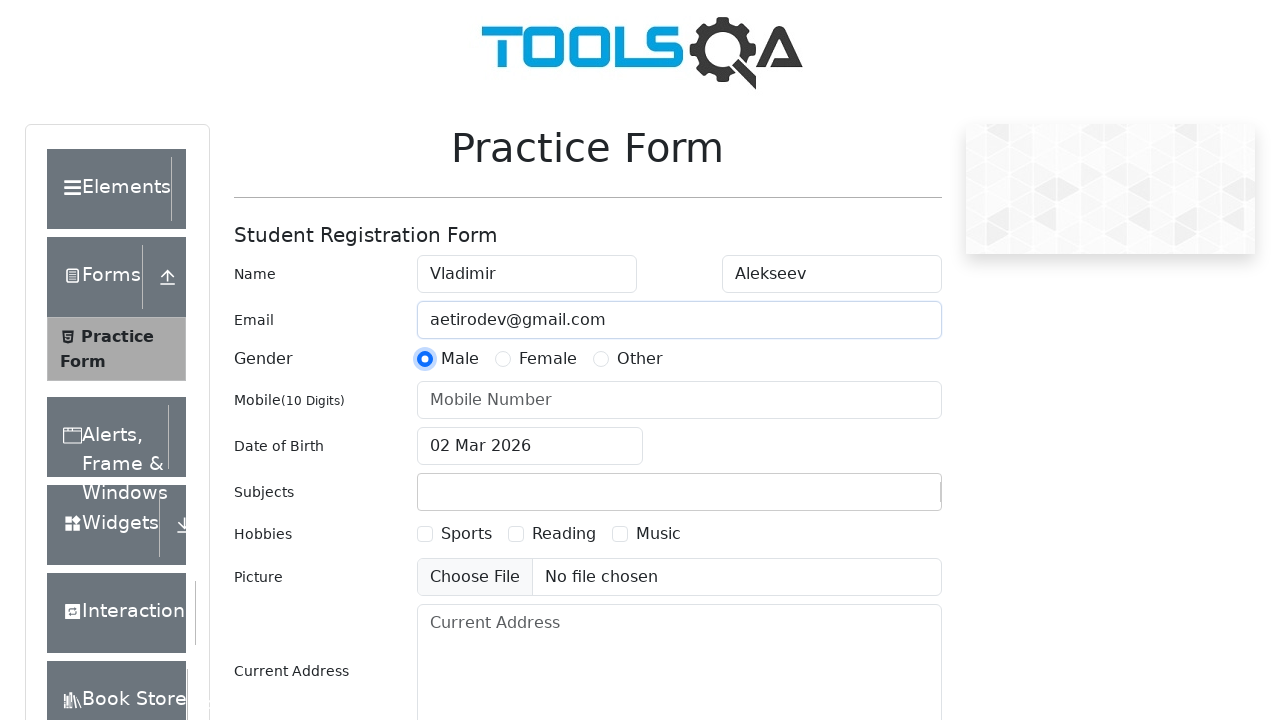

Filled phone number with '0123456789' on #userNumber
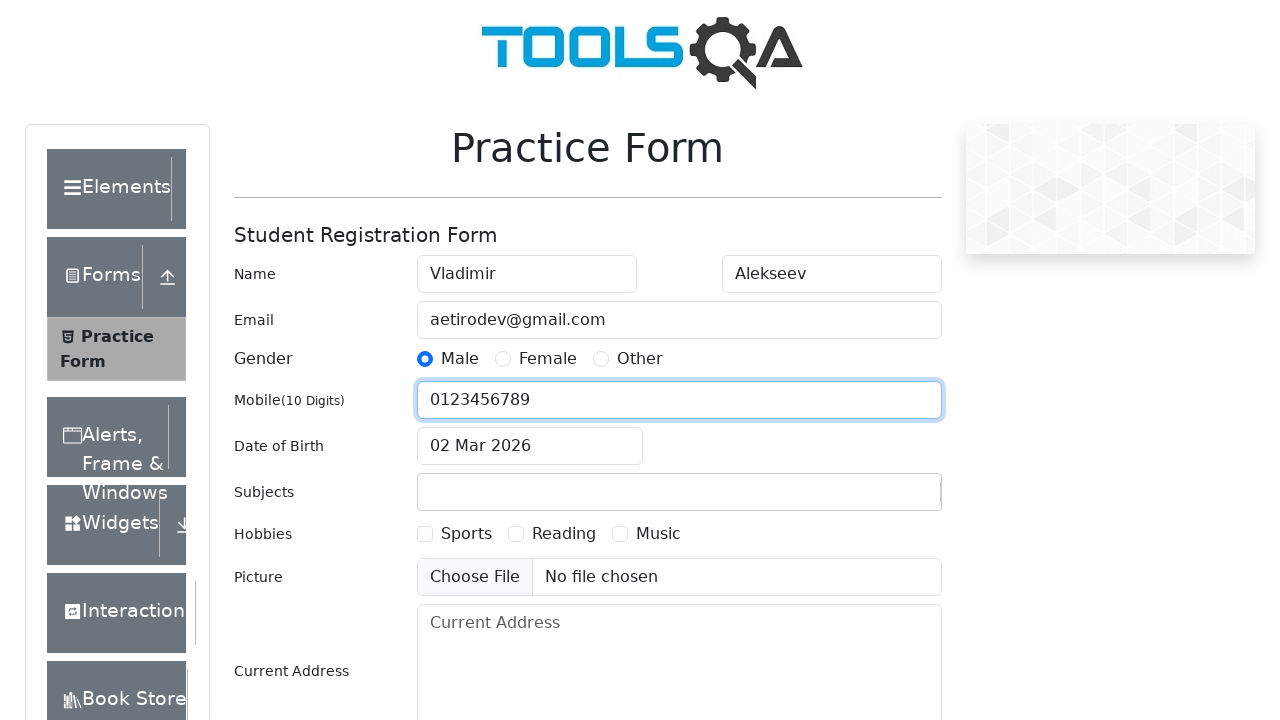

Opened date of birth picker at (530, 446) on #dateOfBirthInput
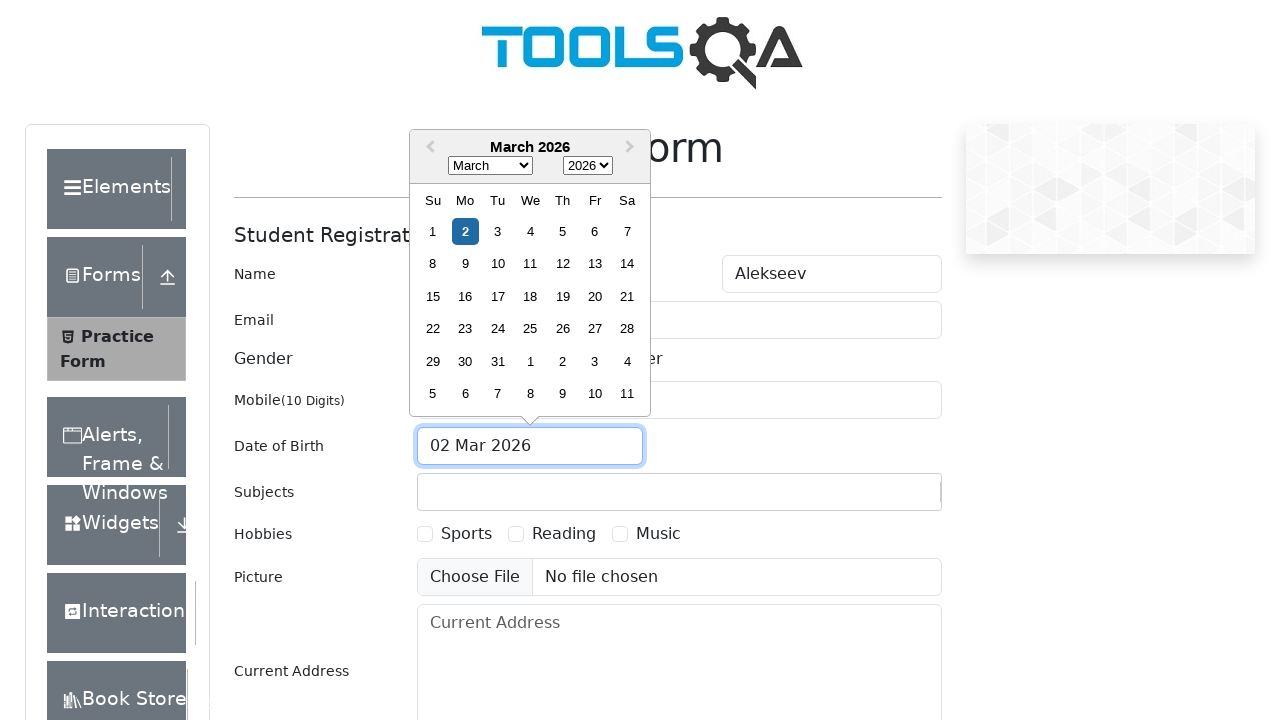

Selected year 1991 on .react-datepicker__year-select
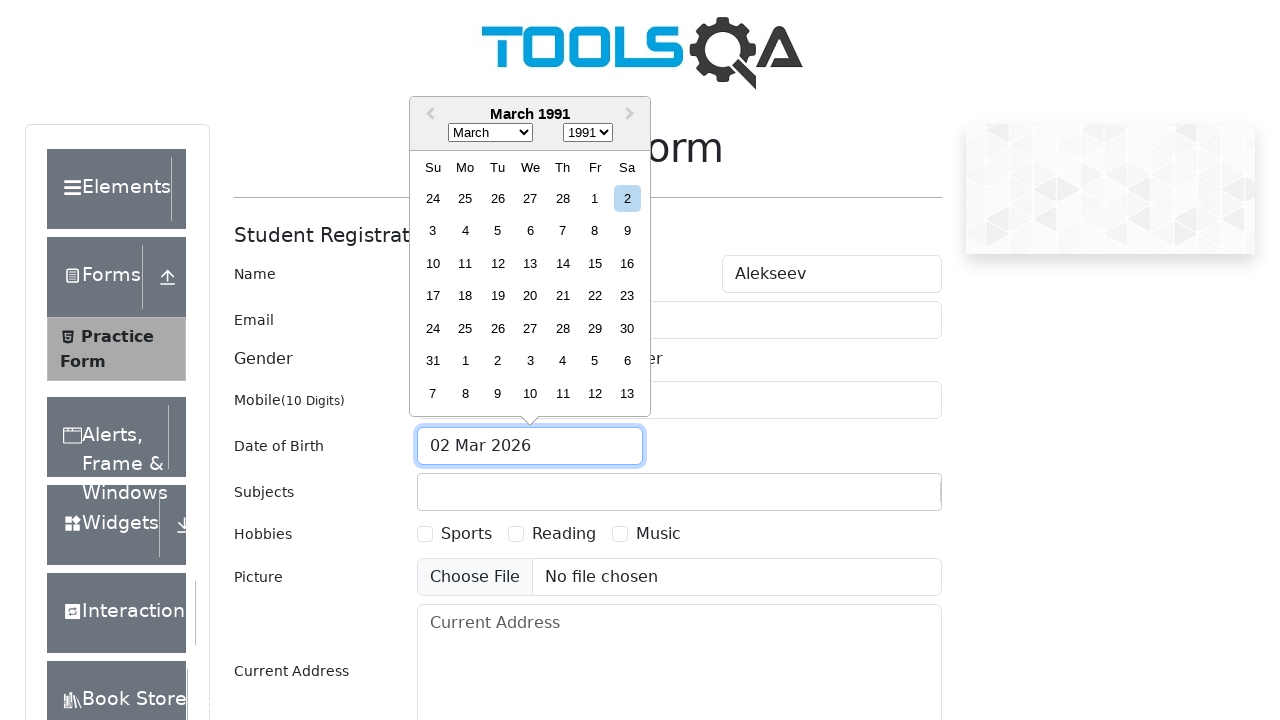

Selected month October (10) on .react-datepicker__month-select
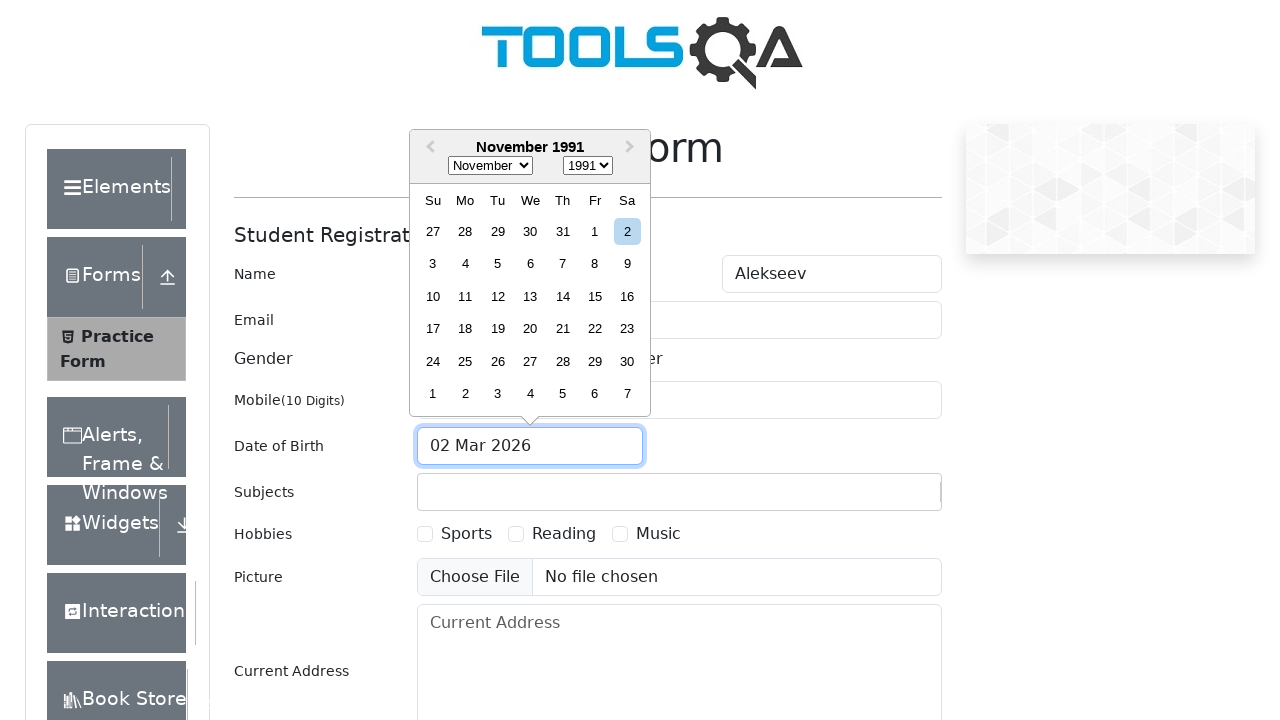

Selected day 12 at (498, 296) on .react-datepicker__month .react-datepicker__day--012
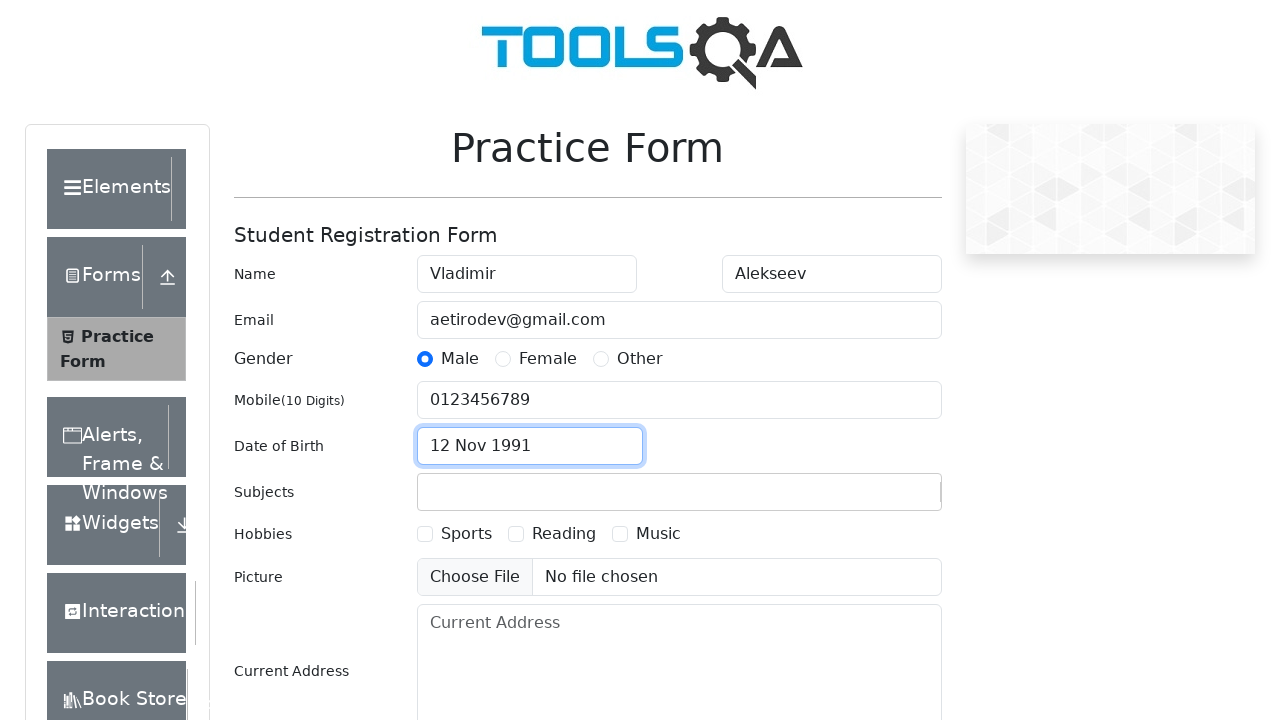

Clicked subjects container at (679, 492) on #subjectsContainer
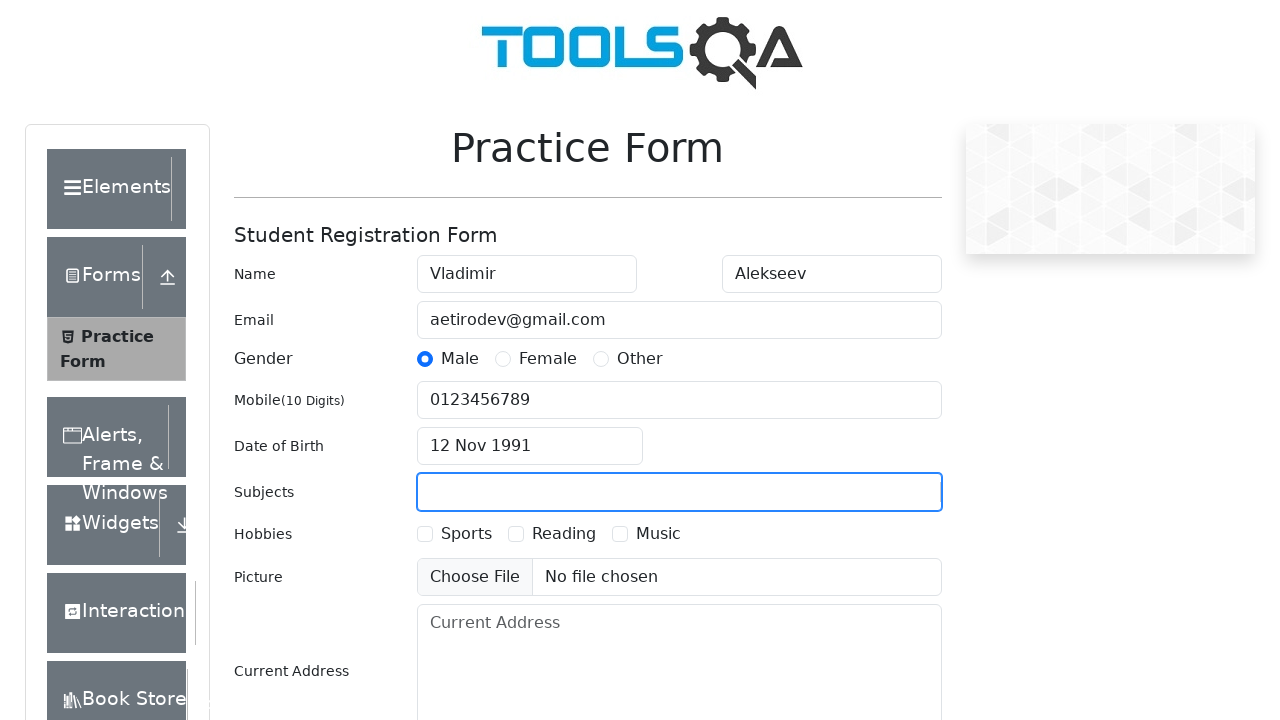

Typed 'Arts' in subjects field on #subjectsInput
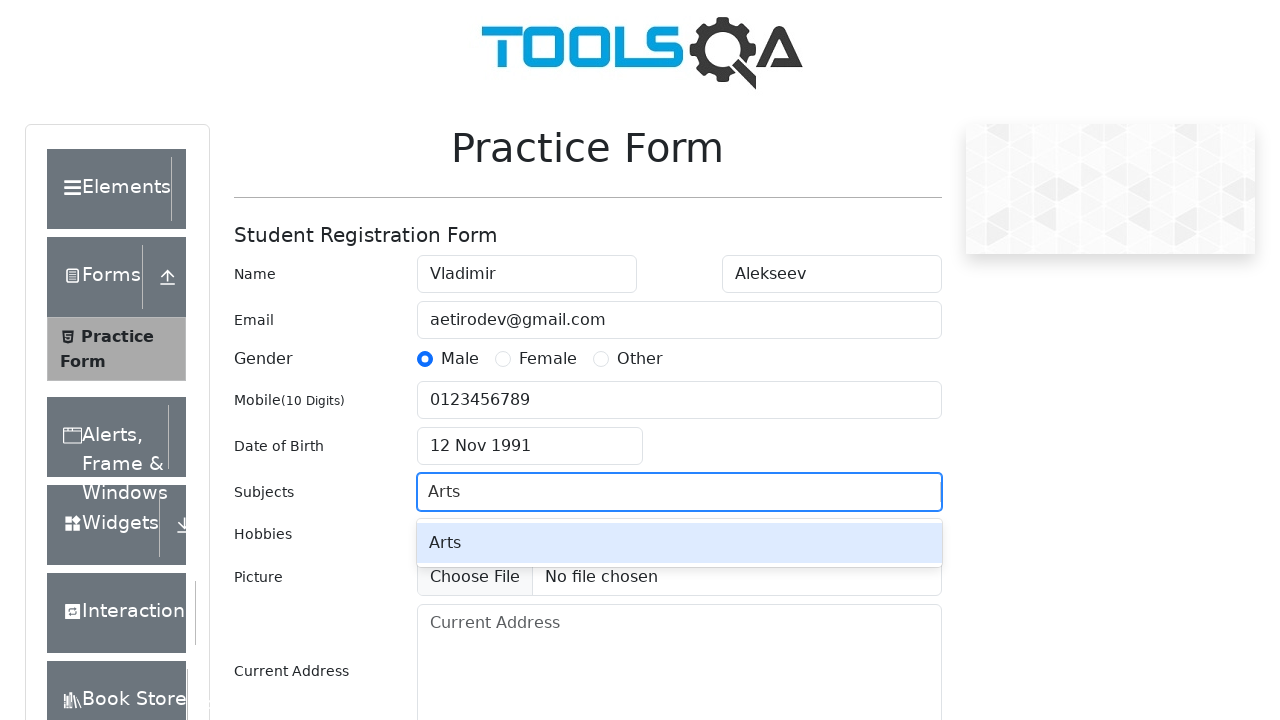

Added 'Arts' subject on #subjectsInput
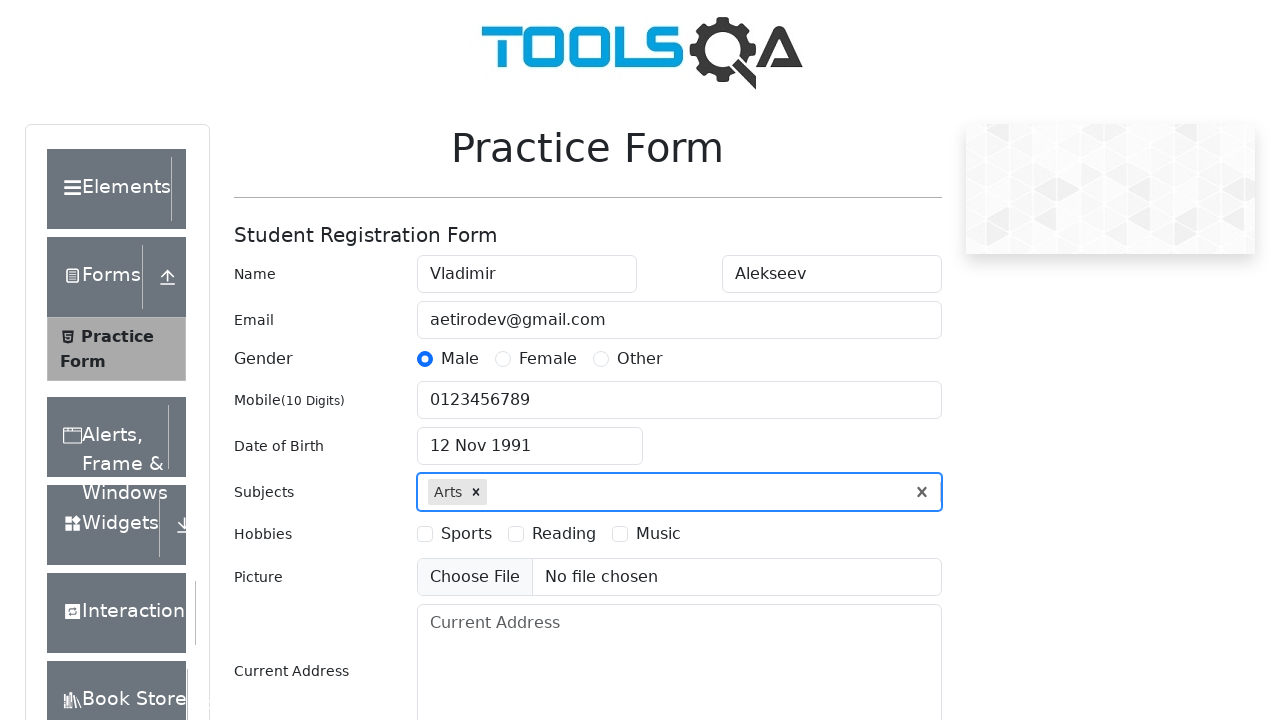

Typed 'Computer Science' in subjects field on #subjectsInput
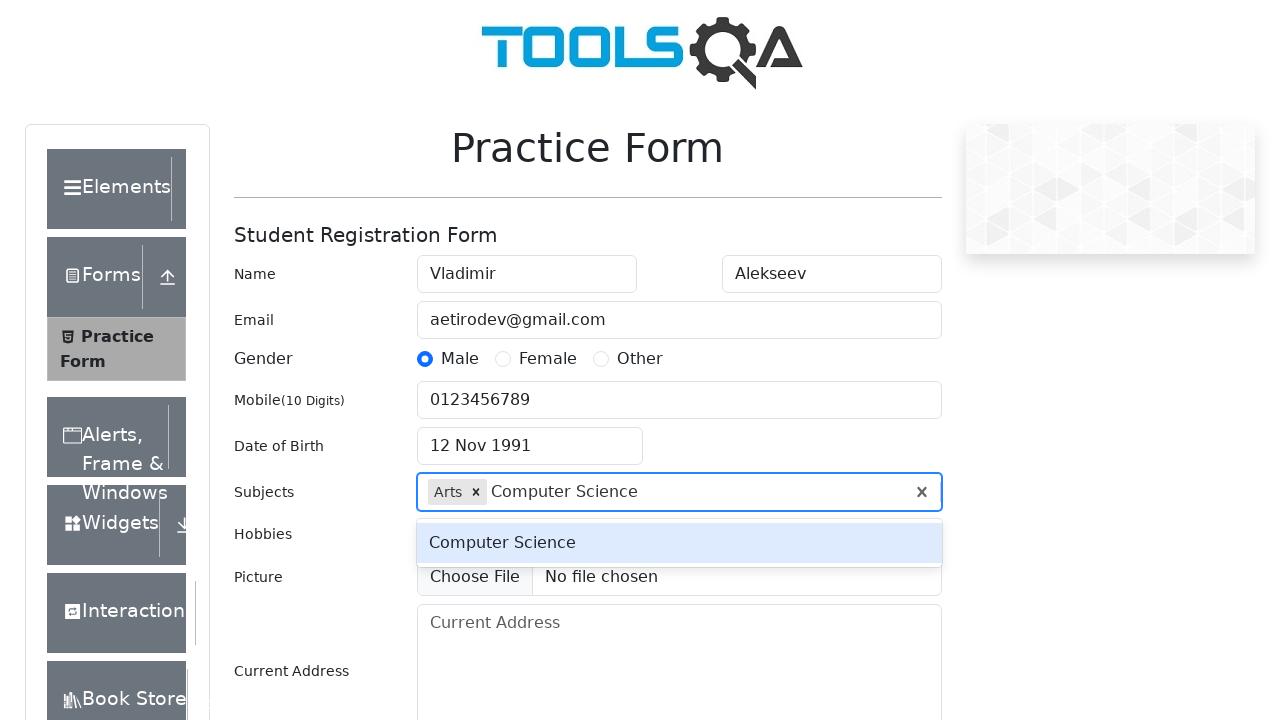

Added 'Computer Science' subject on #subjectsInput
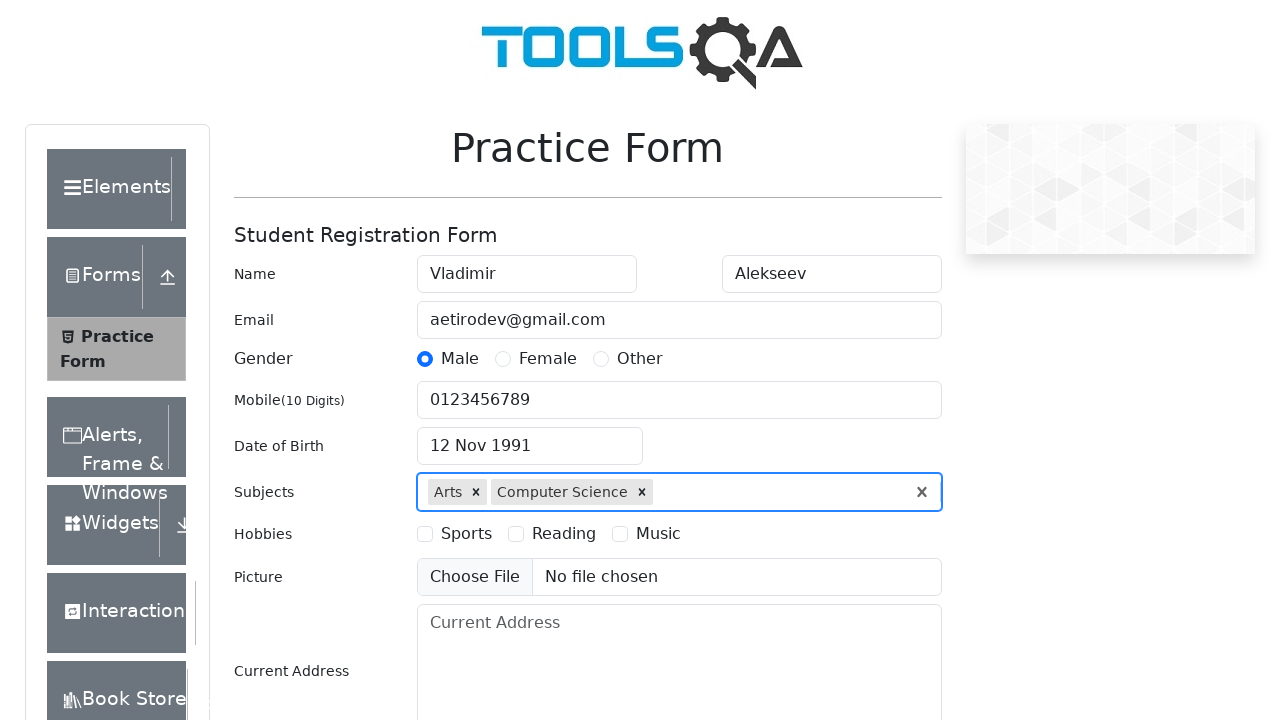

Selected Reading hobby at (564, 534) on label[for='hobbies-checkbox-2']
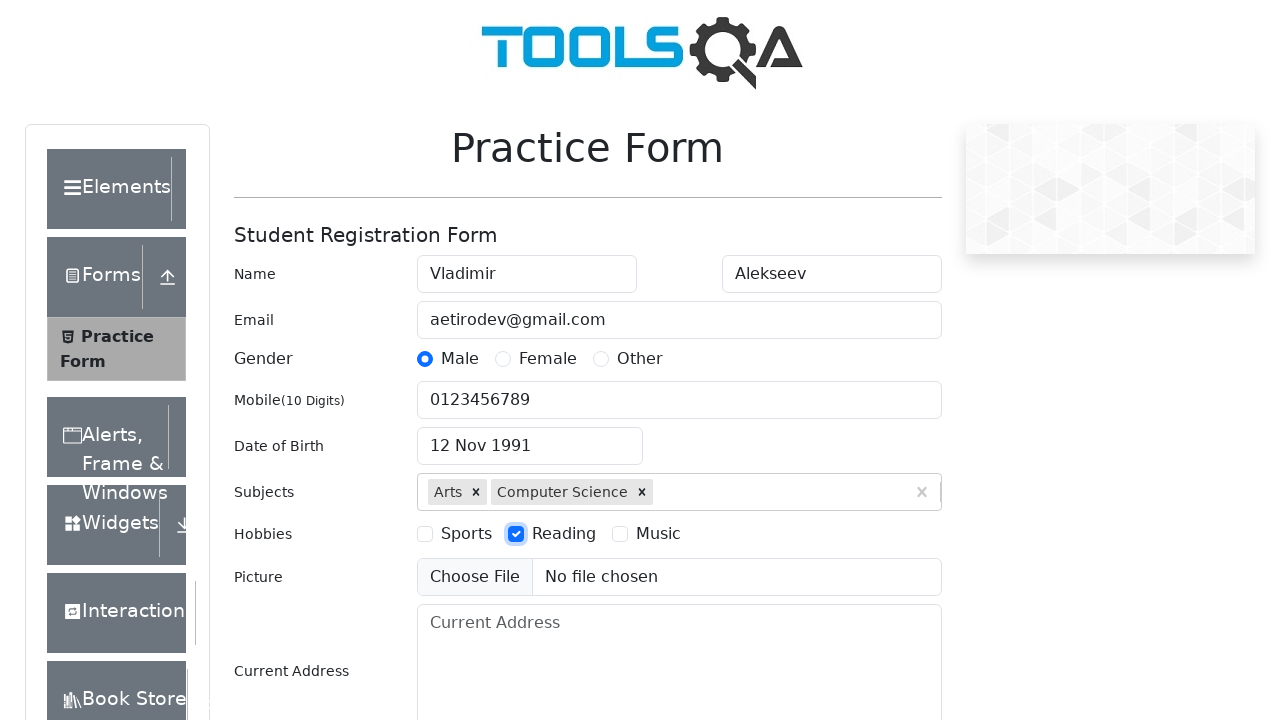

Selected Music hobby at (658, 534) on label[for='hobbies-checkbox-3']
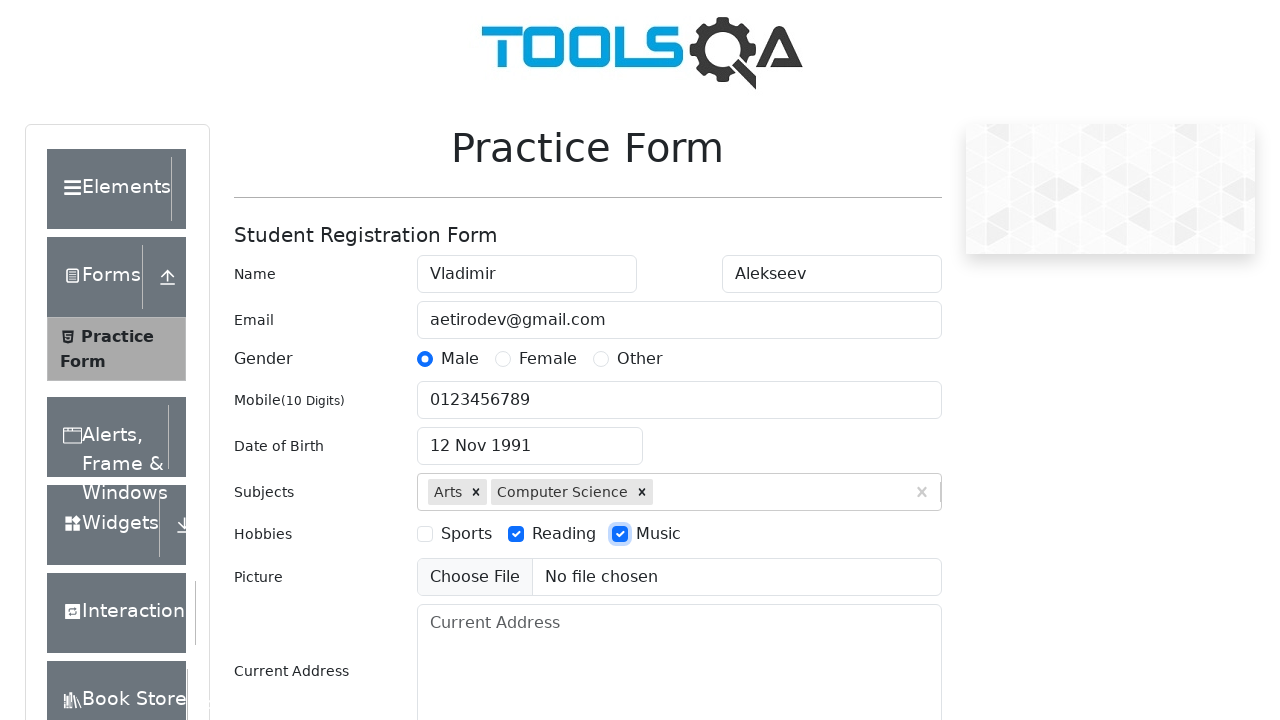

Filled current address with 'district 9' on #currentAddress
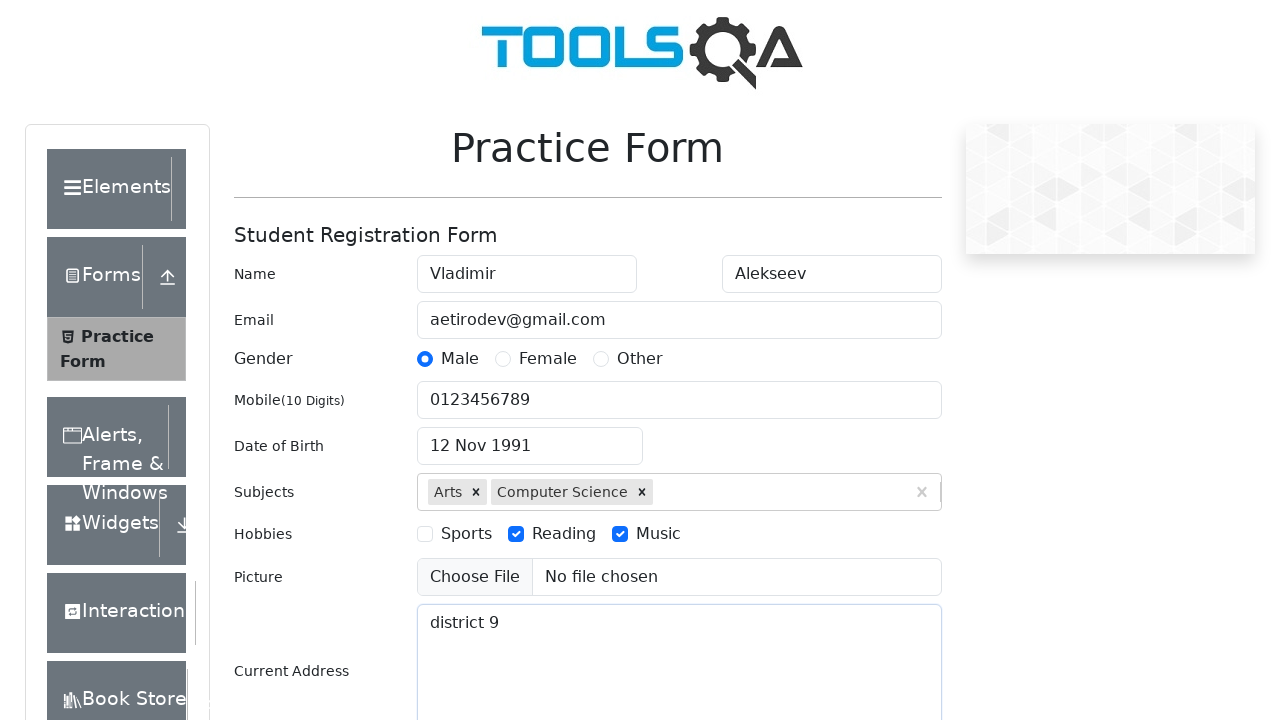

Opened state dropdown at (527, 437) on #state
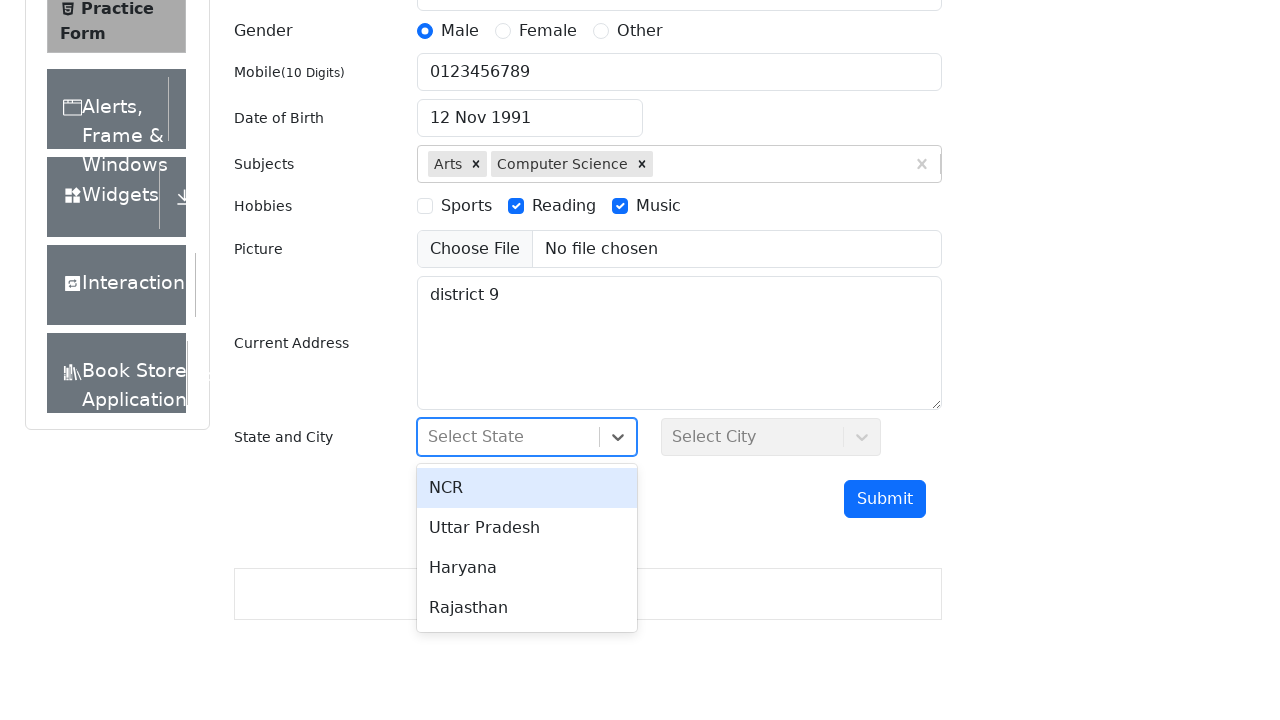

Selected state 'Haryana' at (527, 568) on text=Haryana
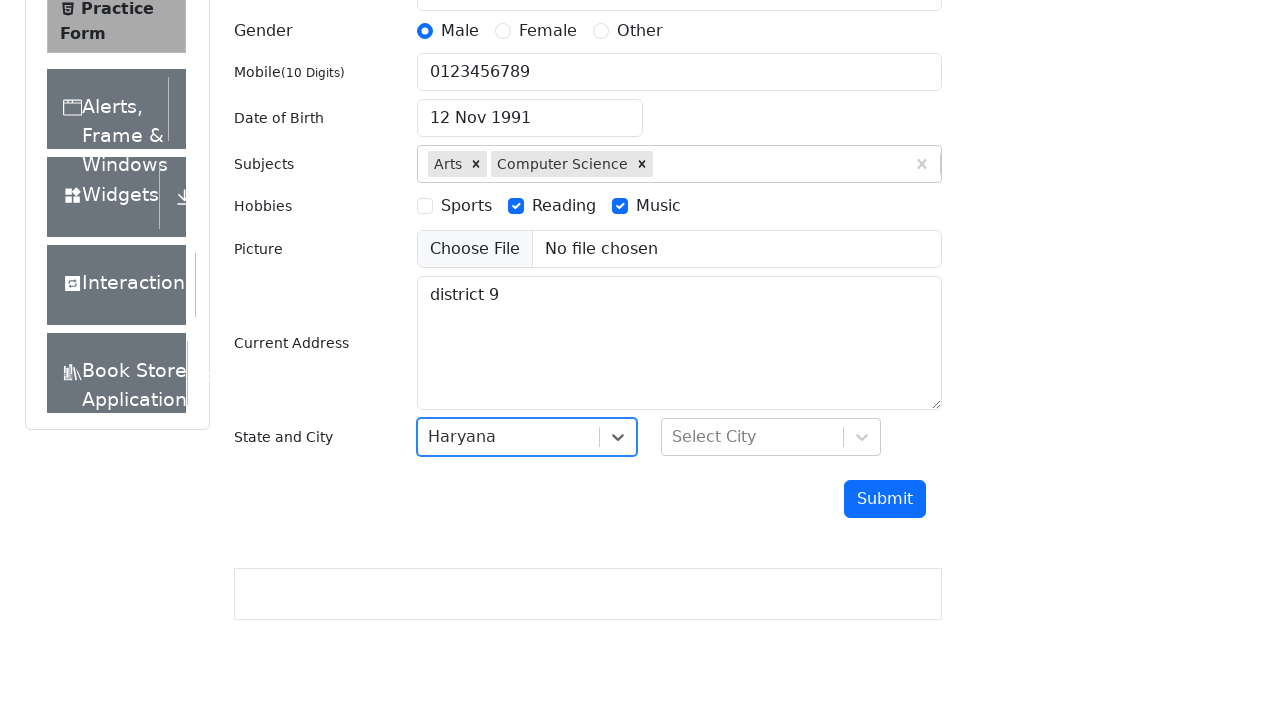

Opened city dropdown at (771, 437) on #city
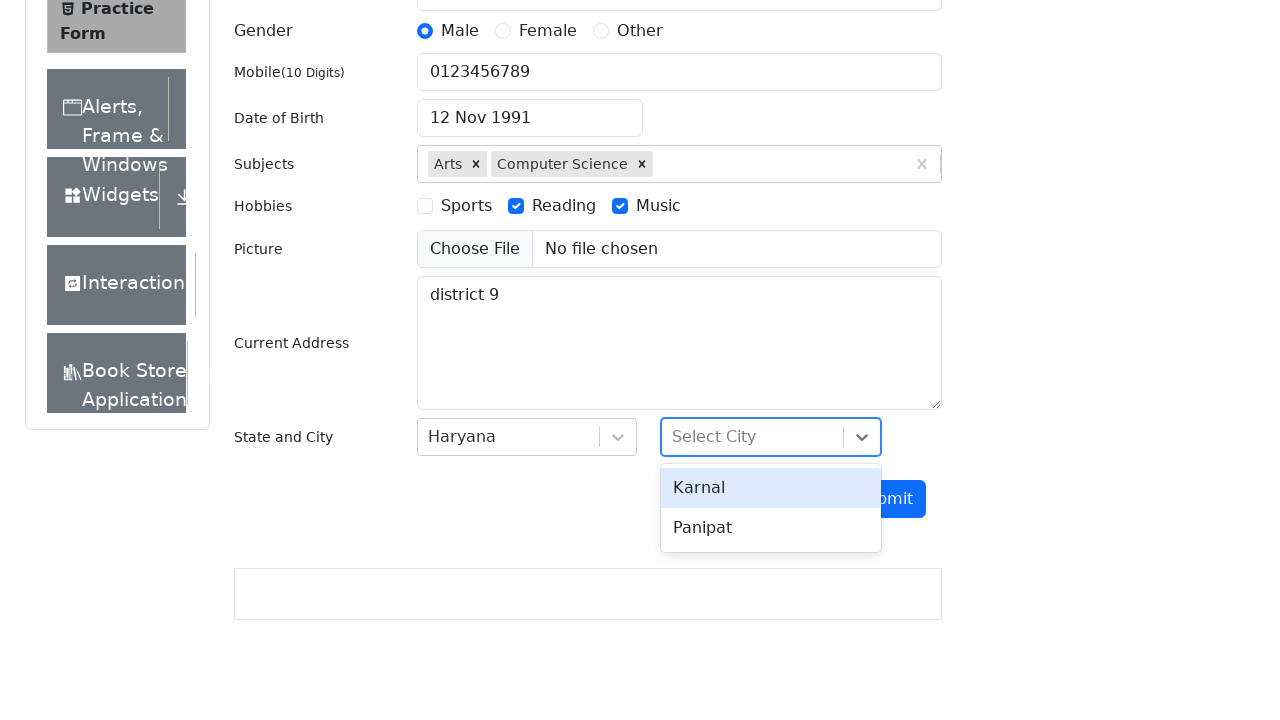

Selected city 'Panipat' at (771, 528) on text=Panipat
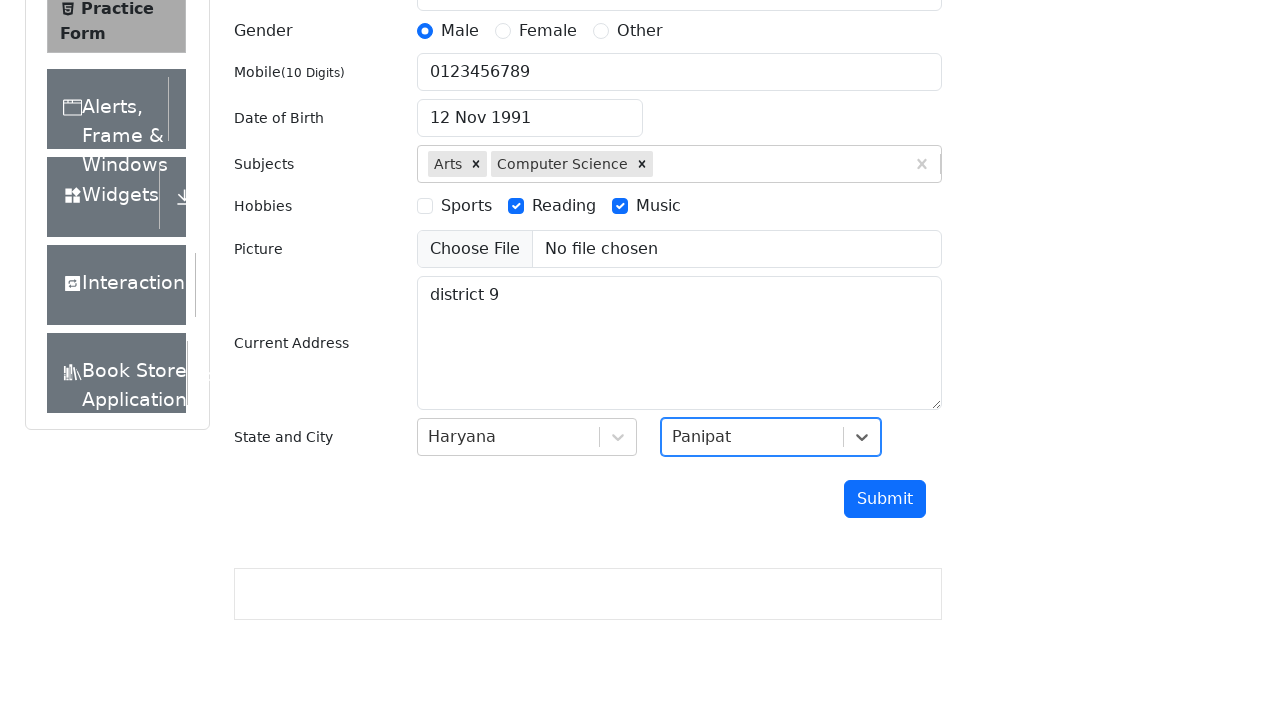

Clicked submit button to submit form at (885, 499) on #submit
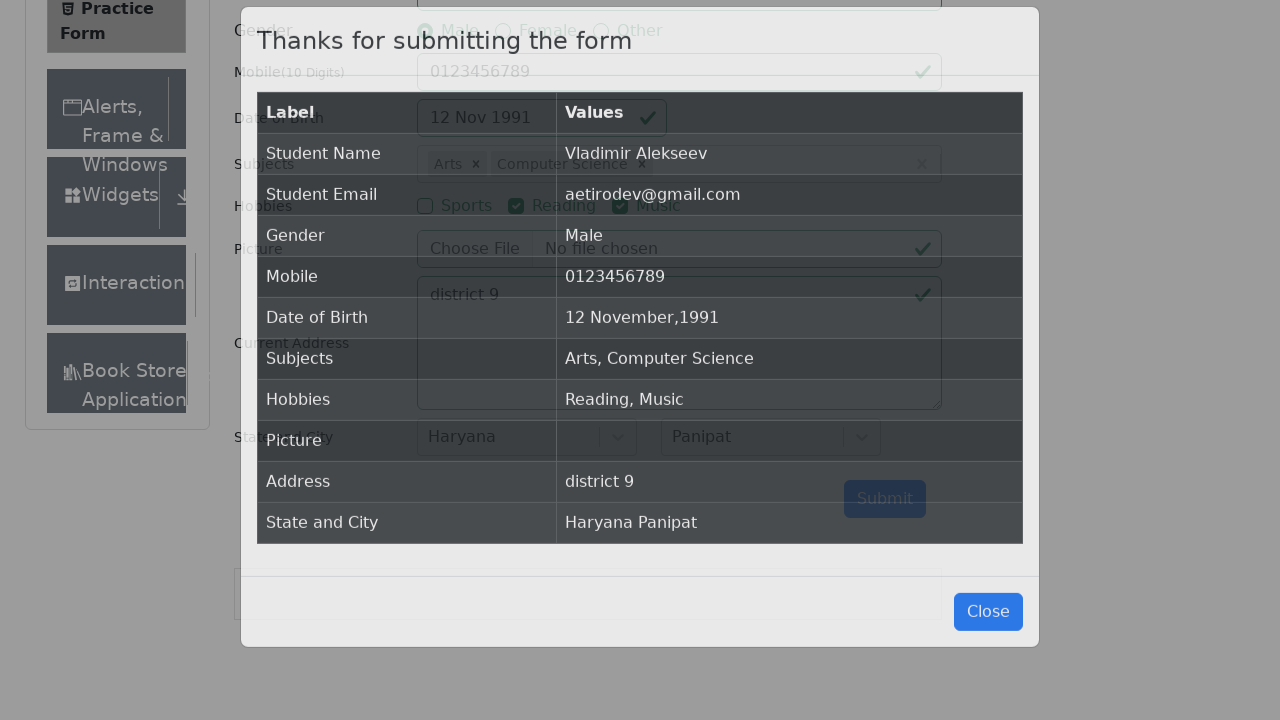

Confirmation table loaded
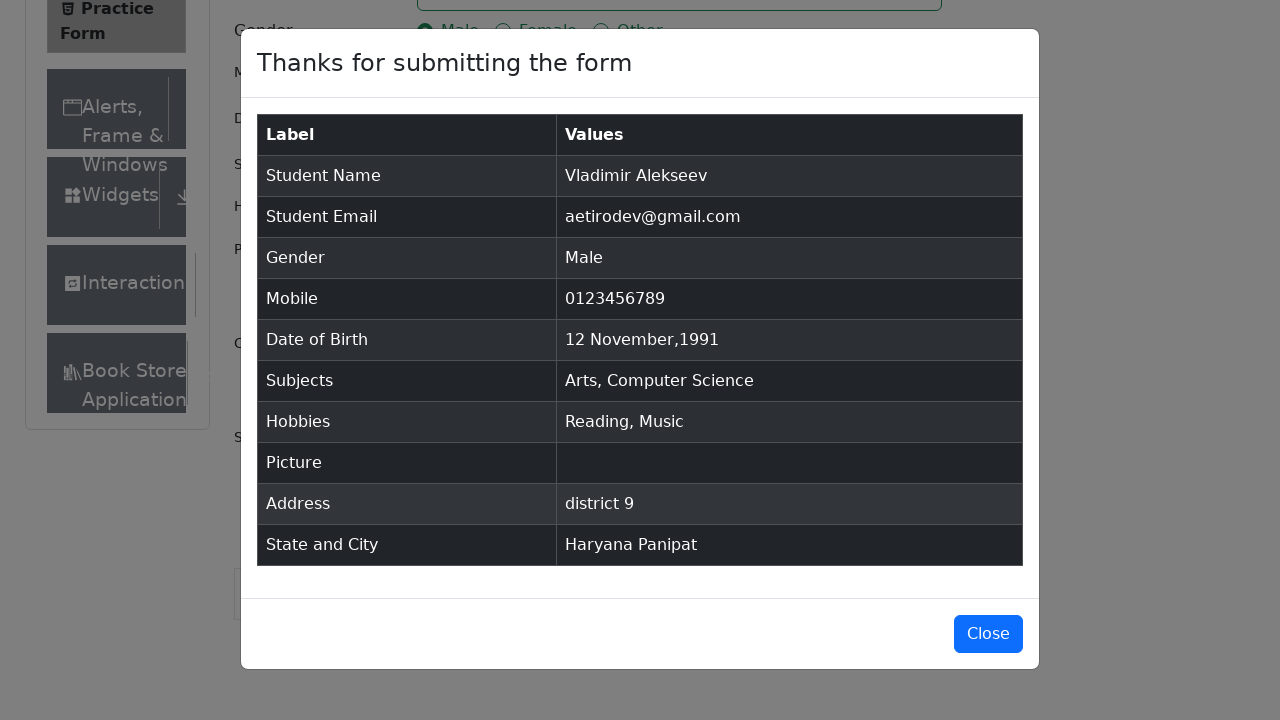

Verified full name 'Vladimir Alekseev' in confirmation table
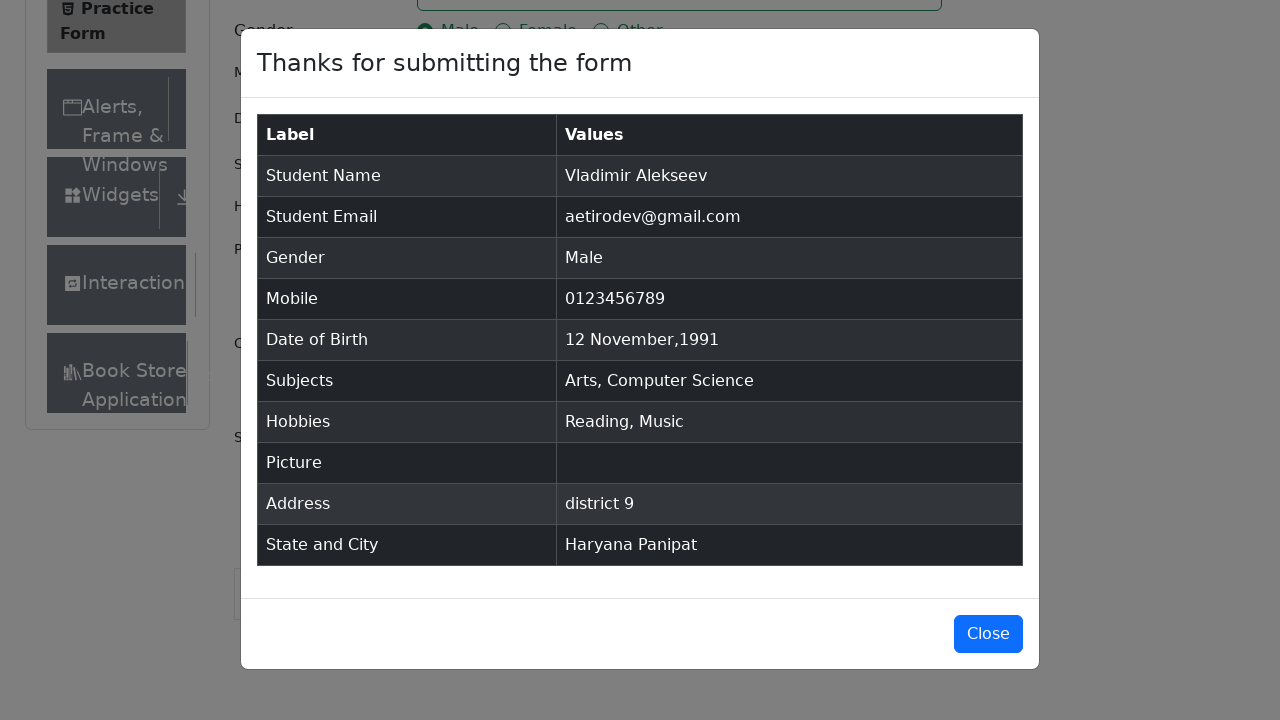

Verified email 'aetirodev@gmail.com' in confirmation table
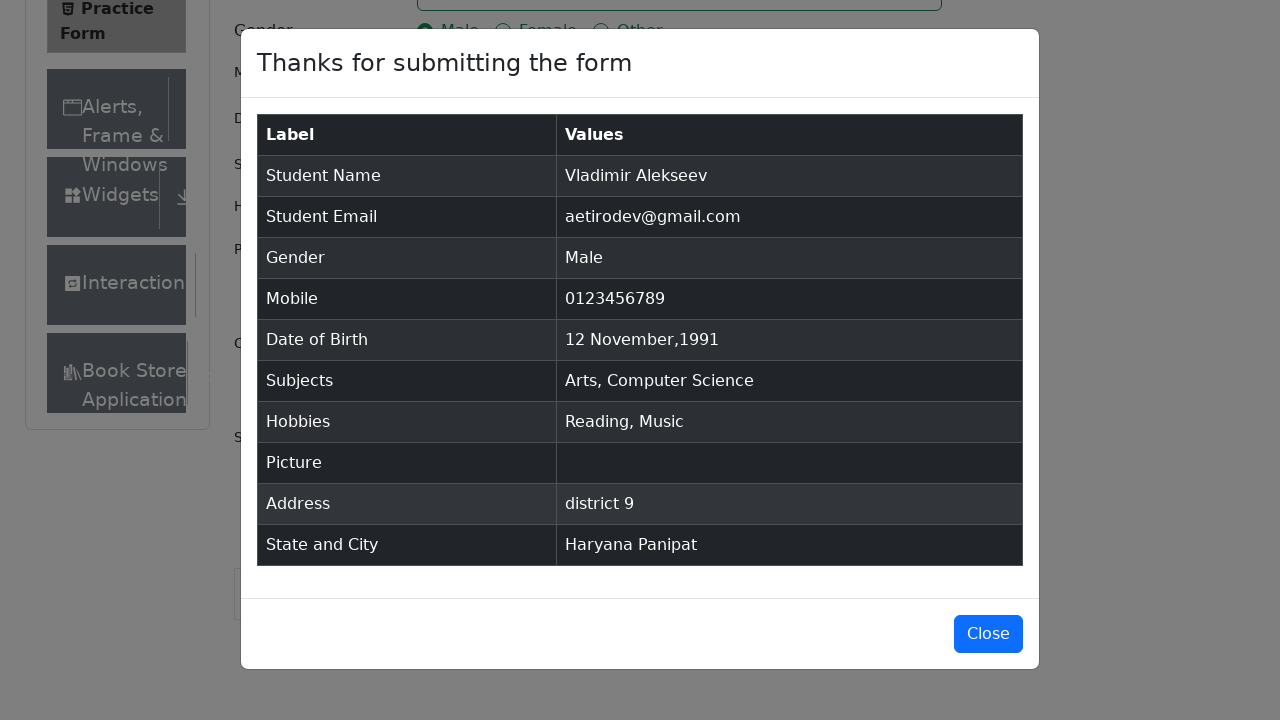

Verified gender 'Male' in confirmation table
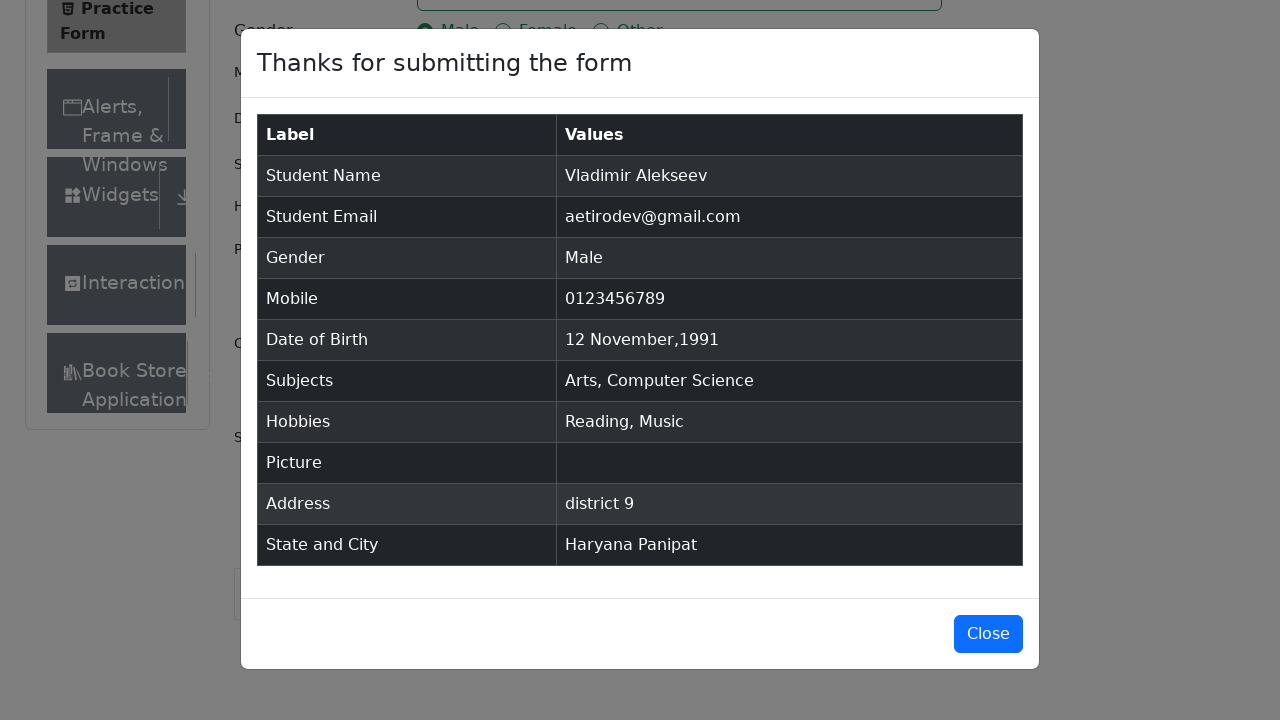

Verified phone number '0123456789' in confirmation table
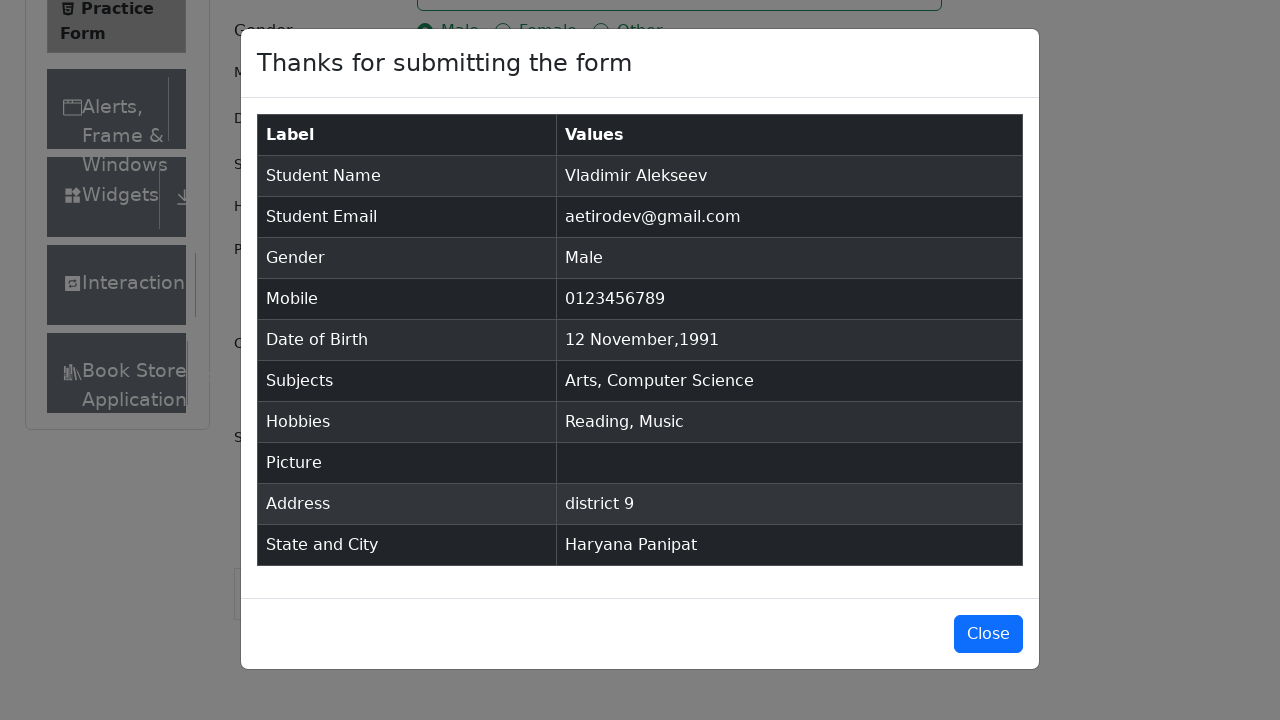

Verified date of birth '12 November,1991' in confirmation table
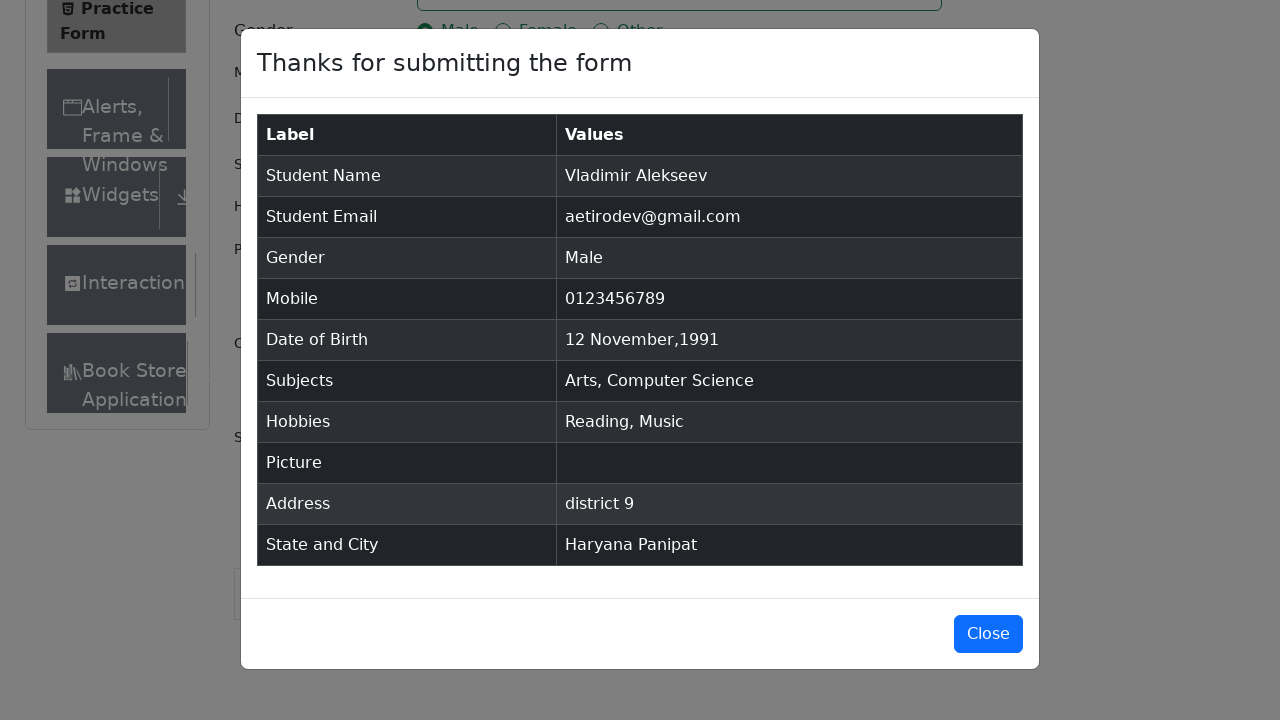

Verified subjects 'Arts, Computer Science' in confirmation table
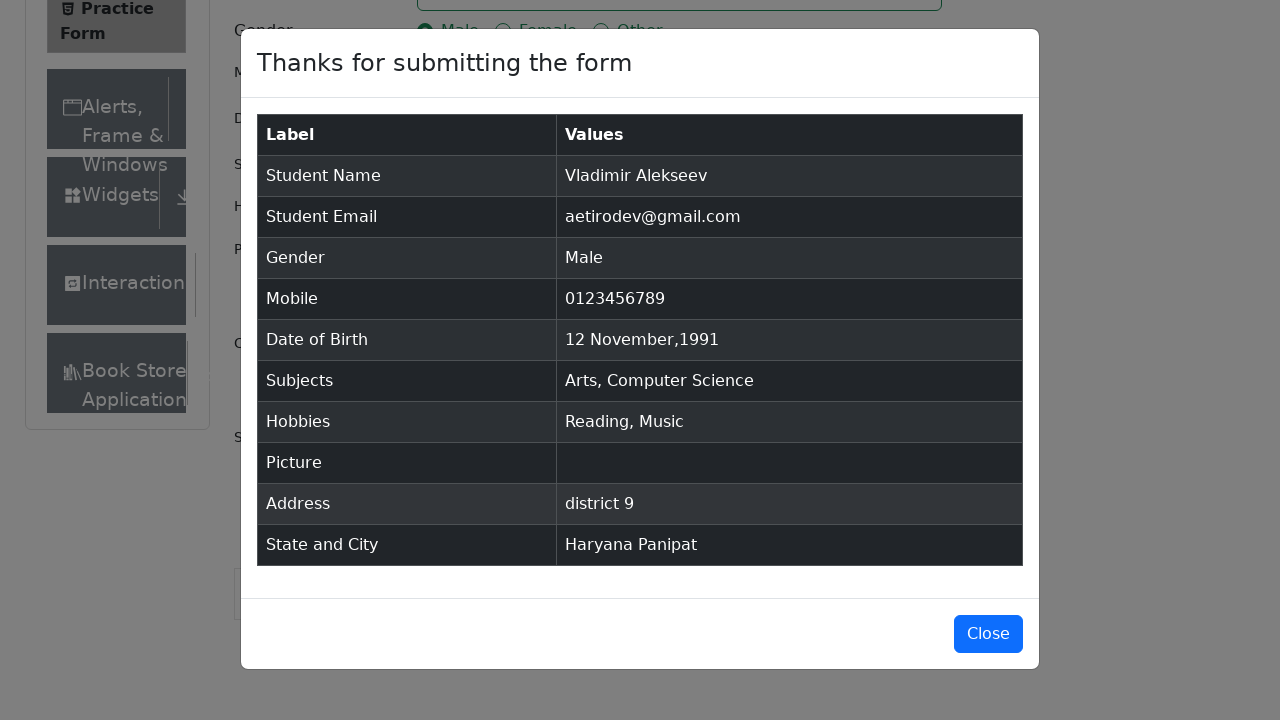

Verified hobbies 'Reading, Music' in confirmation table
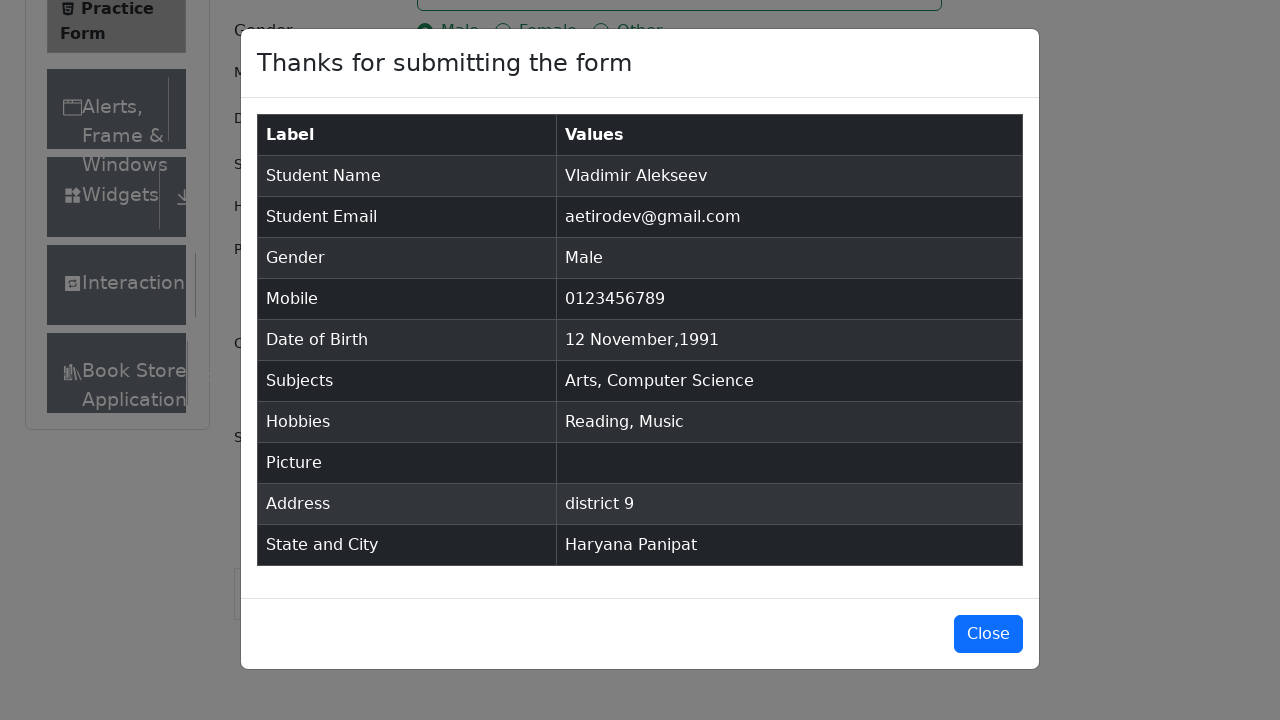

Verified address 'district 9' in confirmation table
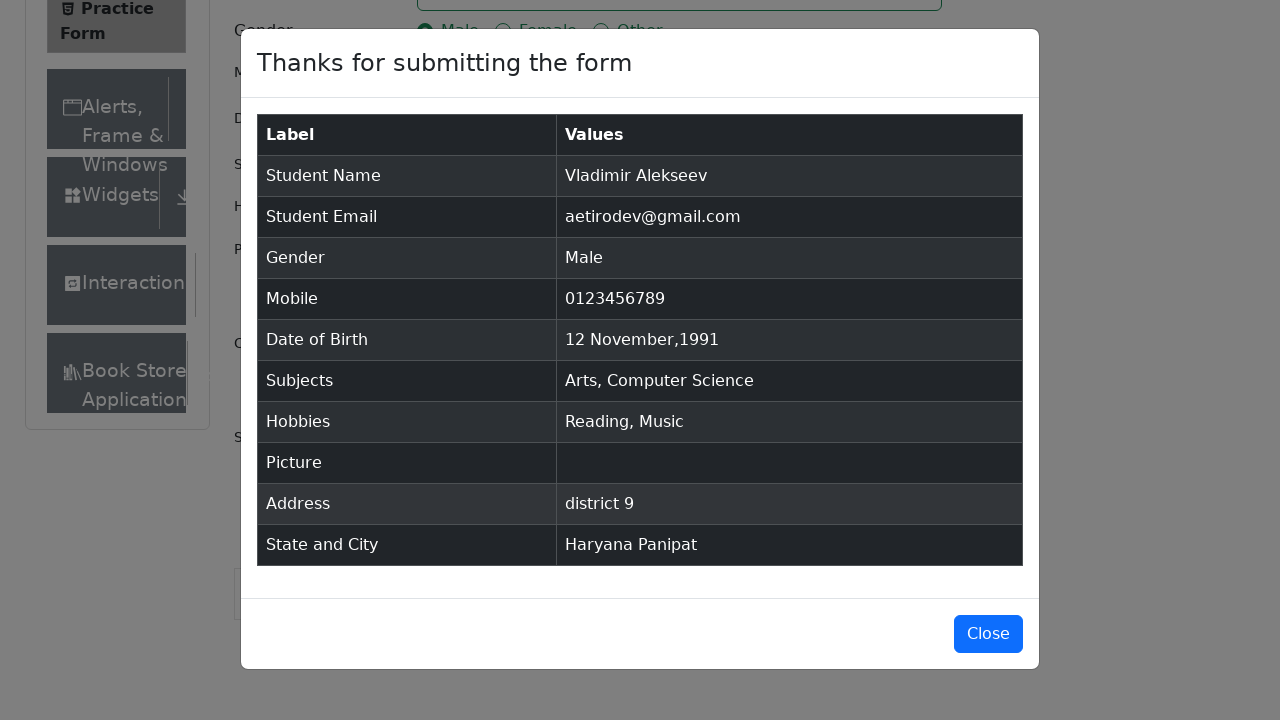

Verified state and city 'Haryana Panipat' in confirmation table
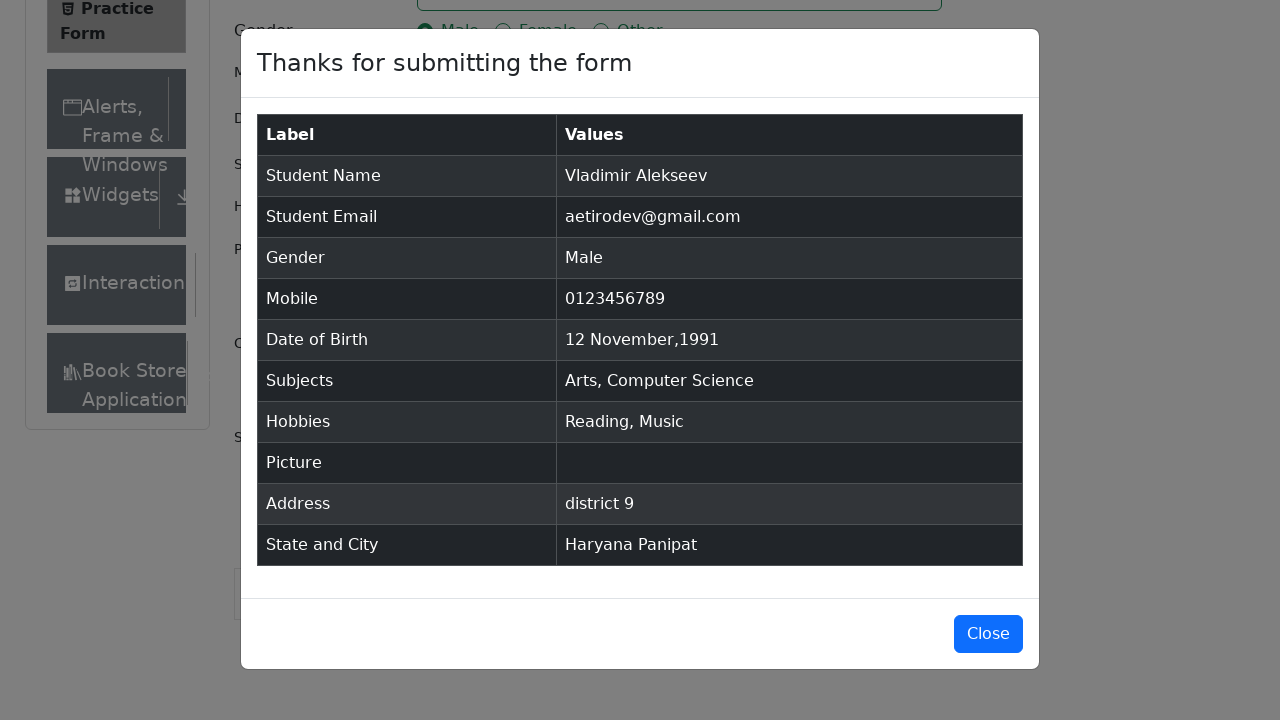

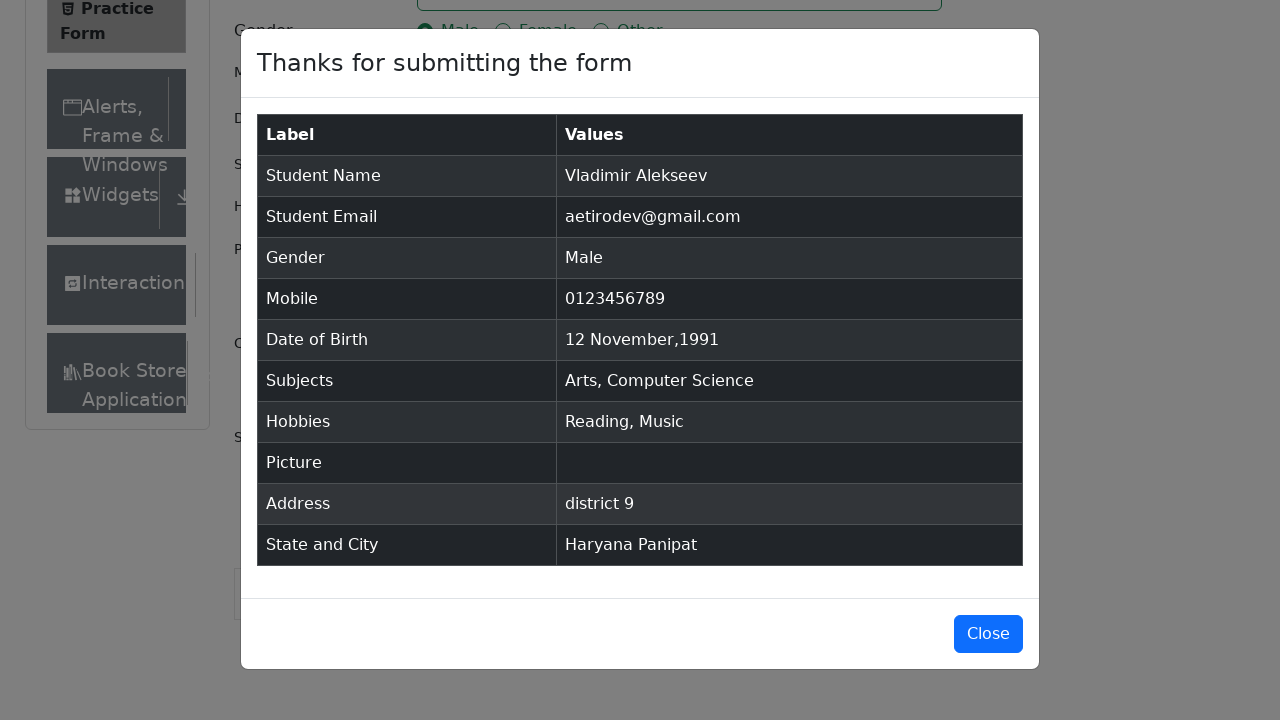